Tests sending a TAB key press using keyboard actions (without targeting a specific element) and verifies the page displays the correct key press result.

Starting URL: http://the-internet.herokuapp.com/key_presses

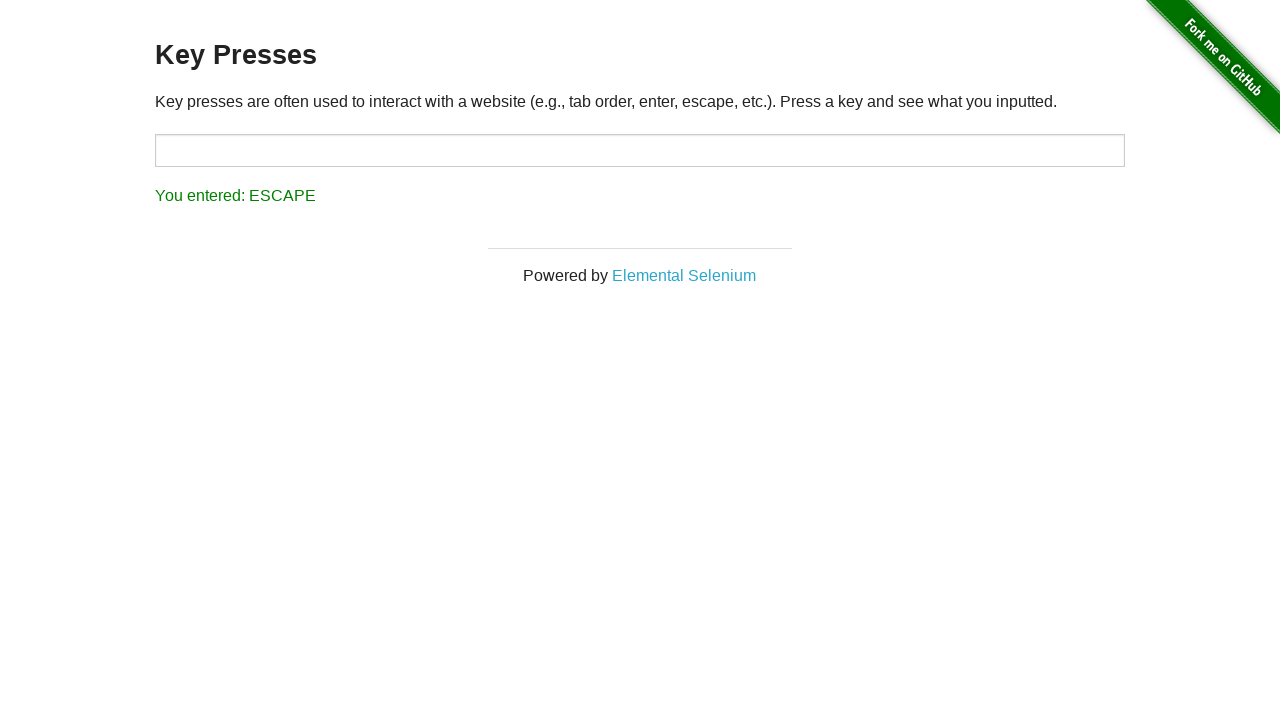

Pressed Tab key using keyboard actions
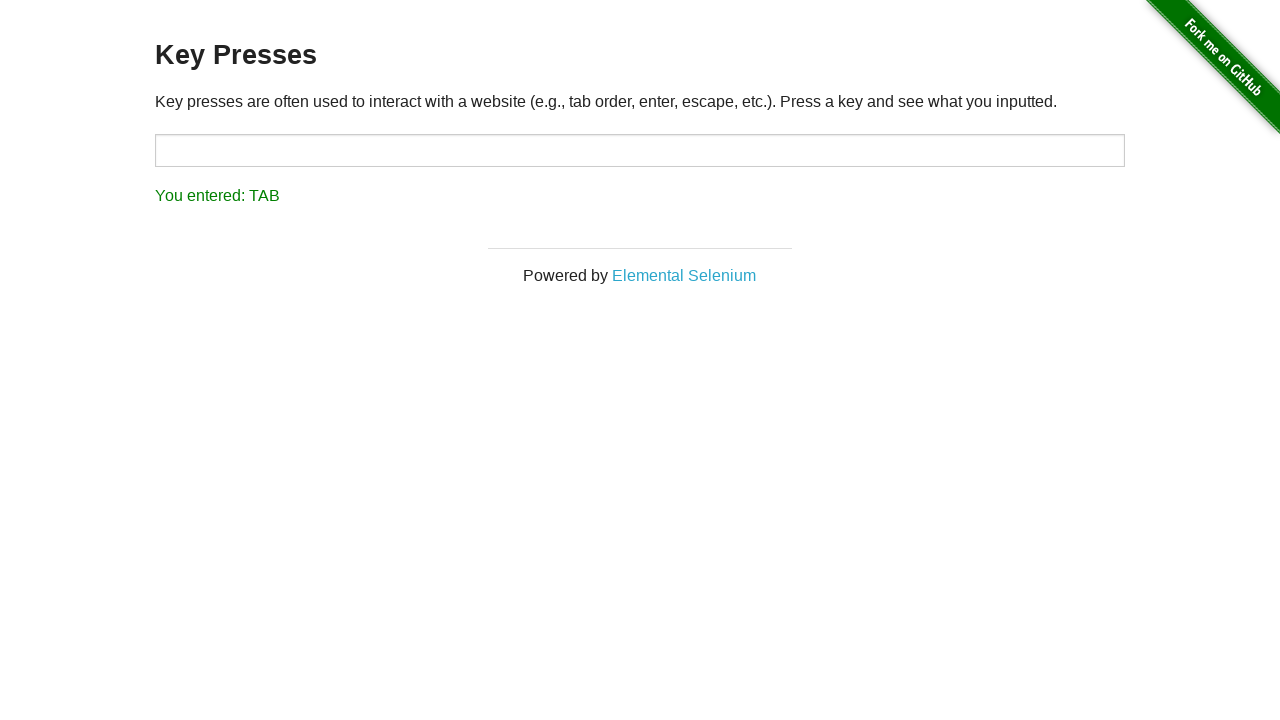

Result element loaded on the page
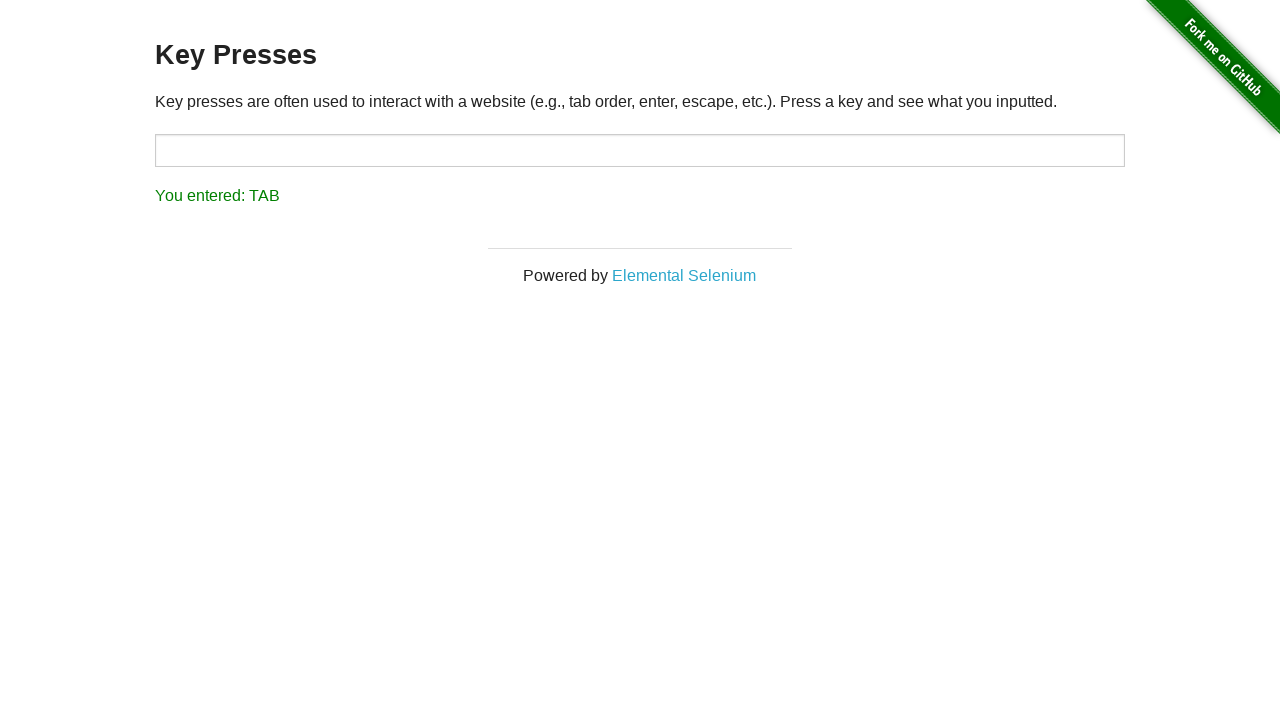

Retrieved result text content
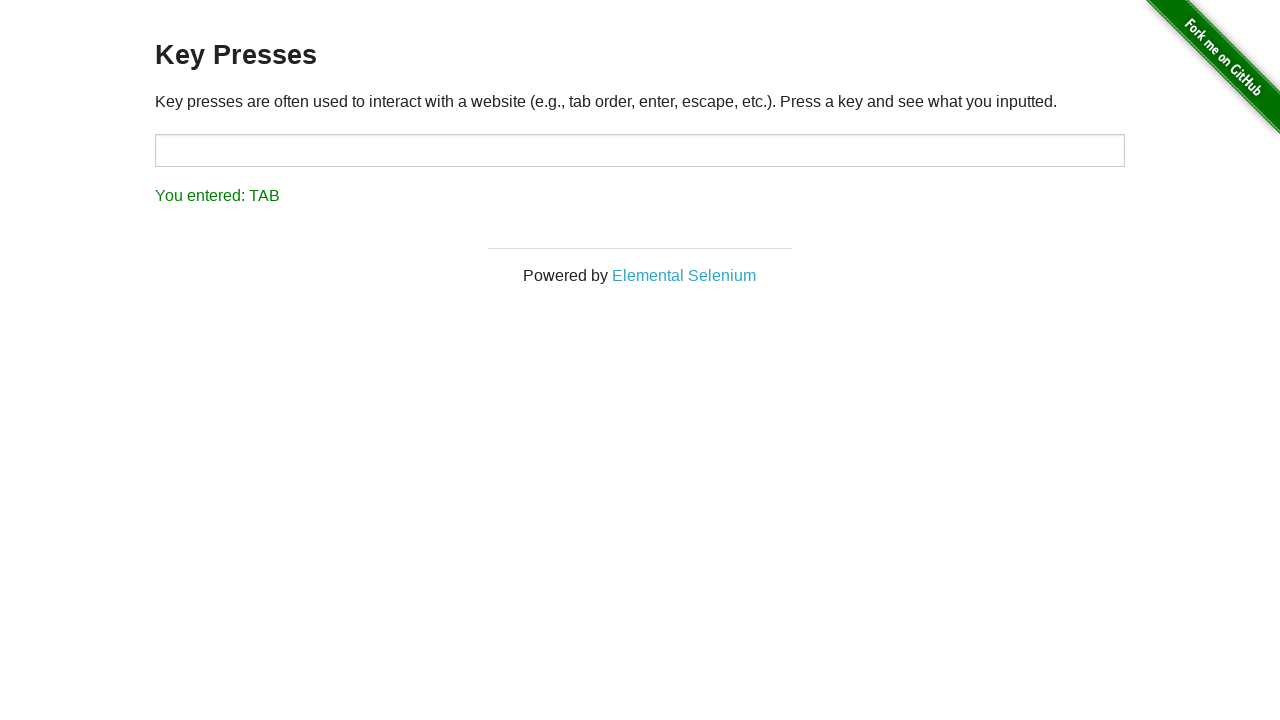

Verified result text shows 'You entered: TAB'
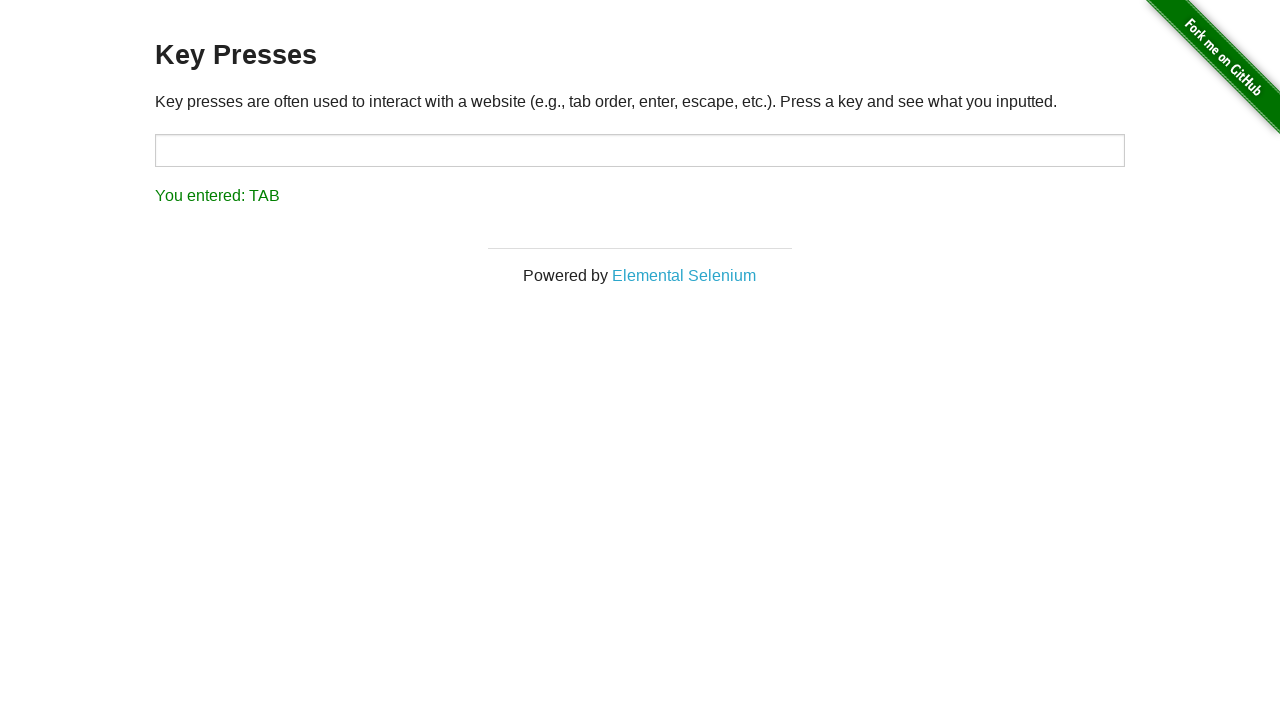

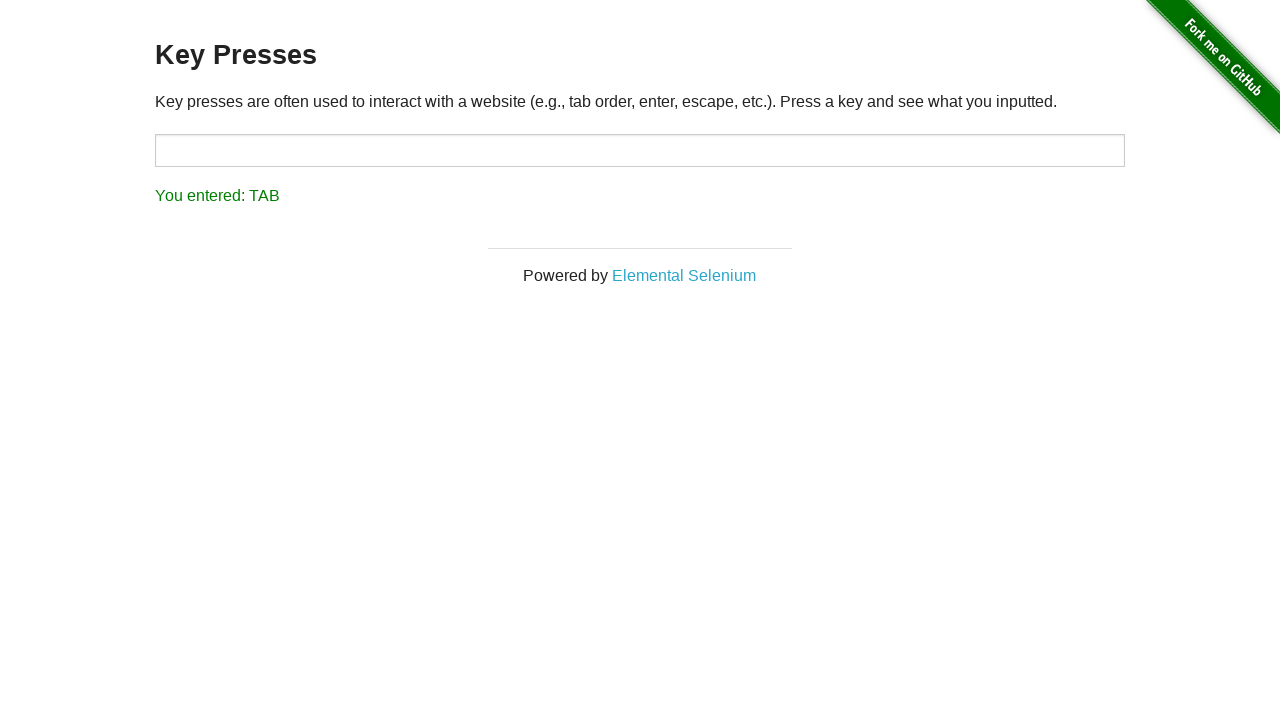